Tests the contact form with an invalid website URL format to verify URL validation behavior.

Starting URL: https://bluescapeqainterview.wordpress.com/contact/

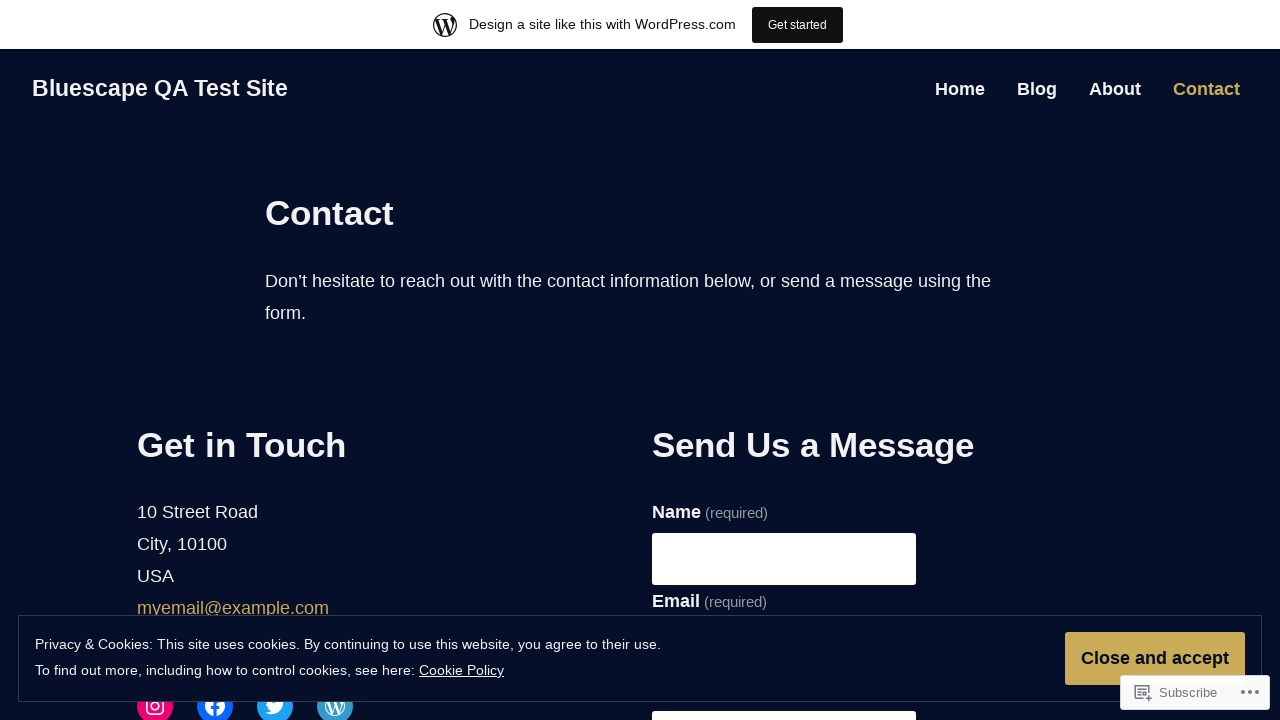

Clicked name input field at (784, 559) on input[name="g7-name"]
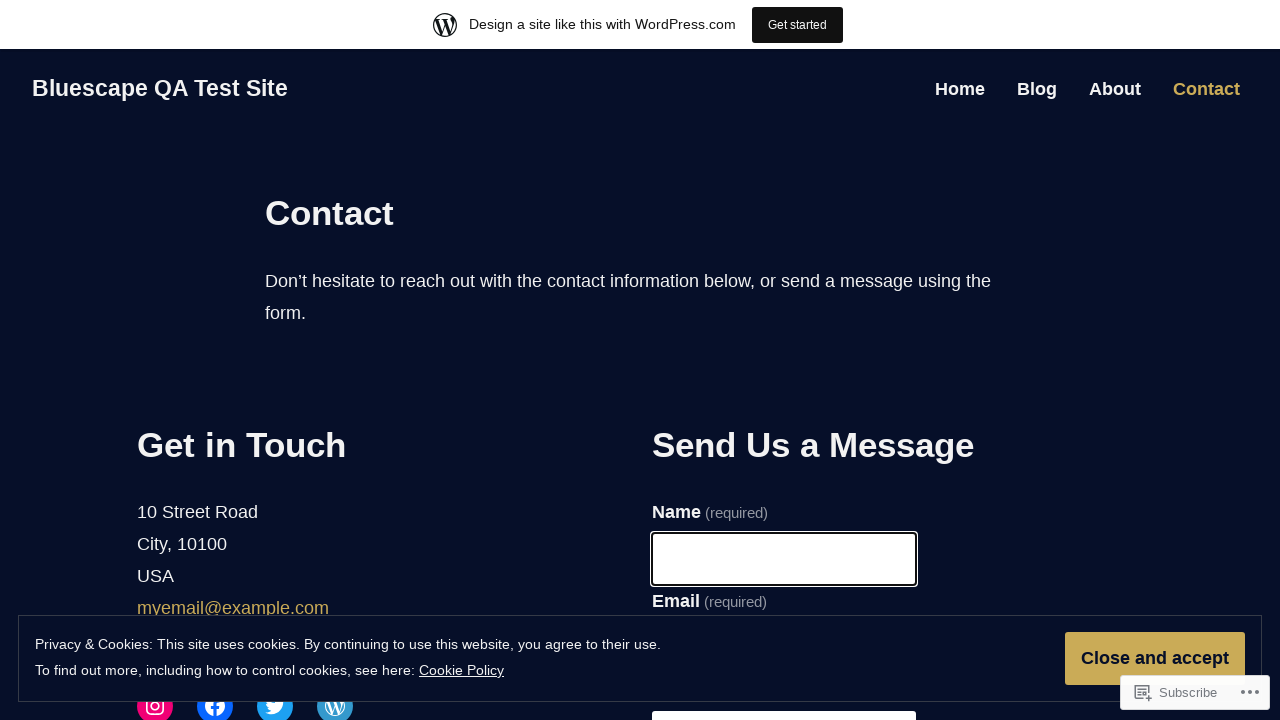

Filled name input with 'Mike Wilson' on input[name="g7-name"]
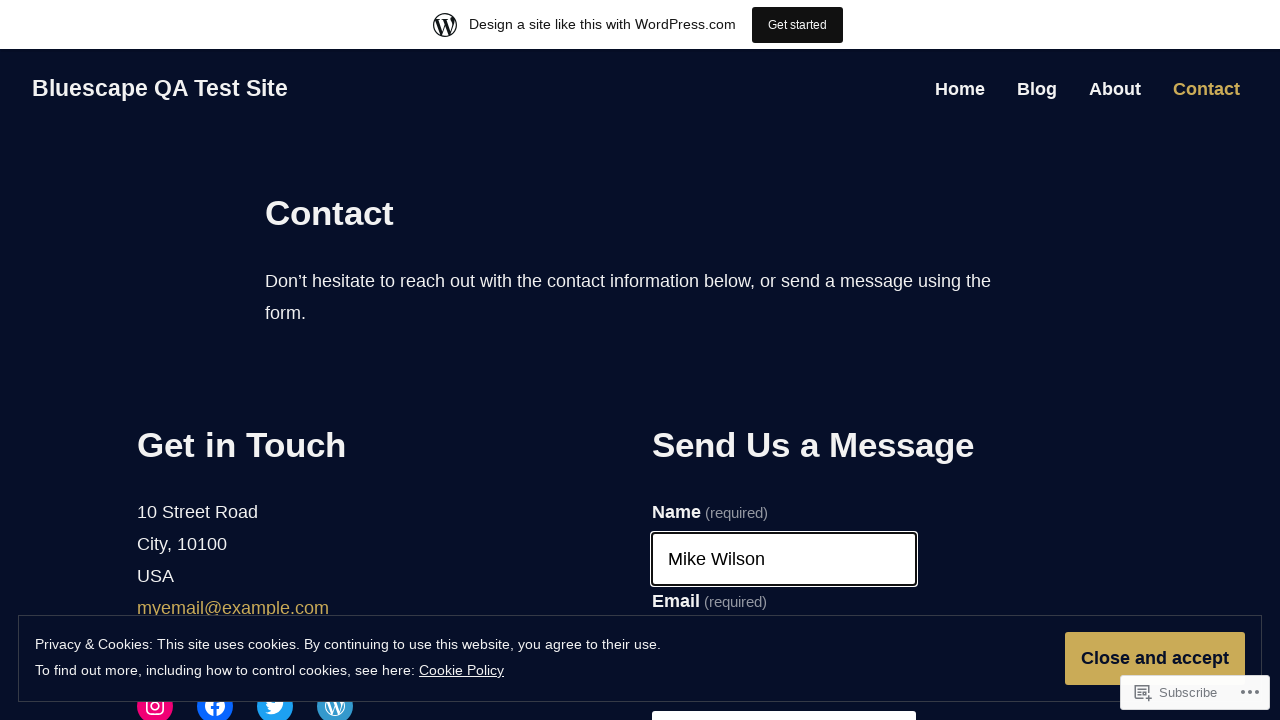

Clicked email input field at (784, 360) on input[name="g7-email"]
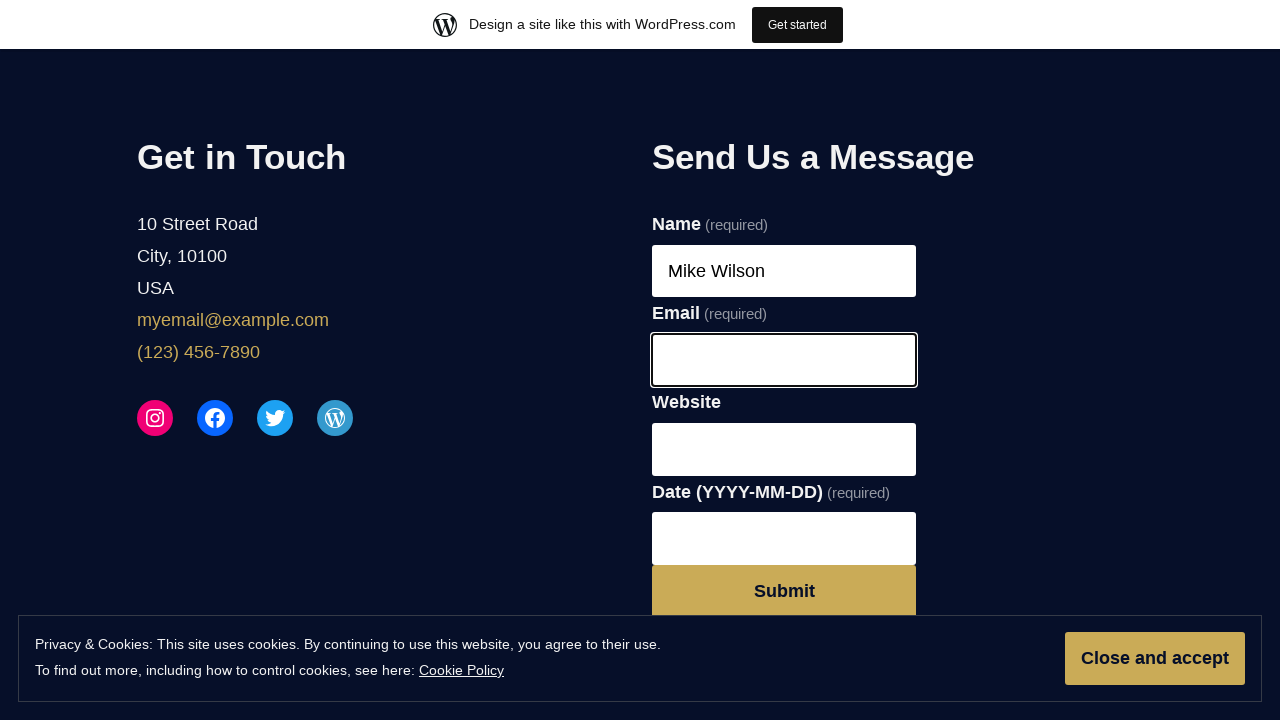

Filled email input with 'mikewilson@yahoo.com' on input[name="g7-email"]
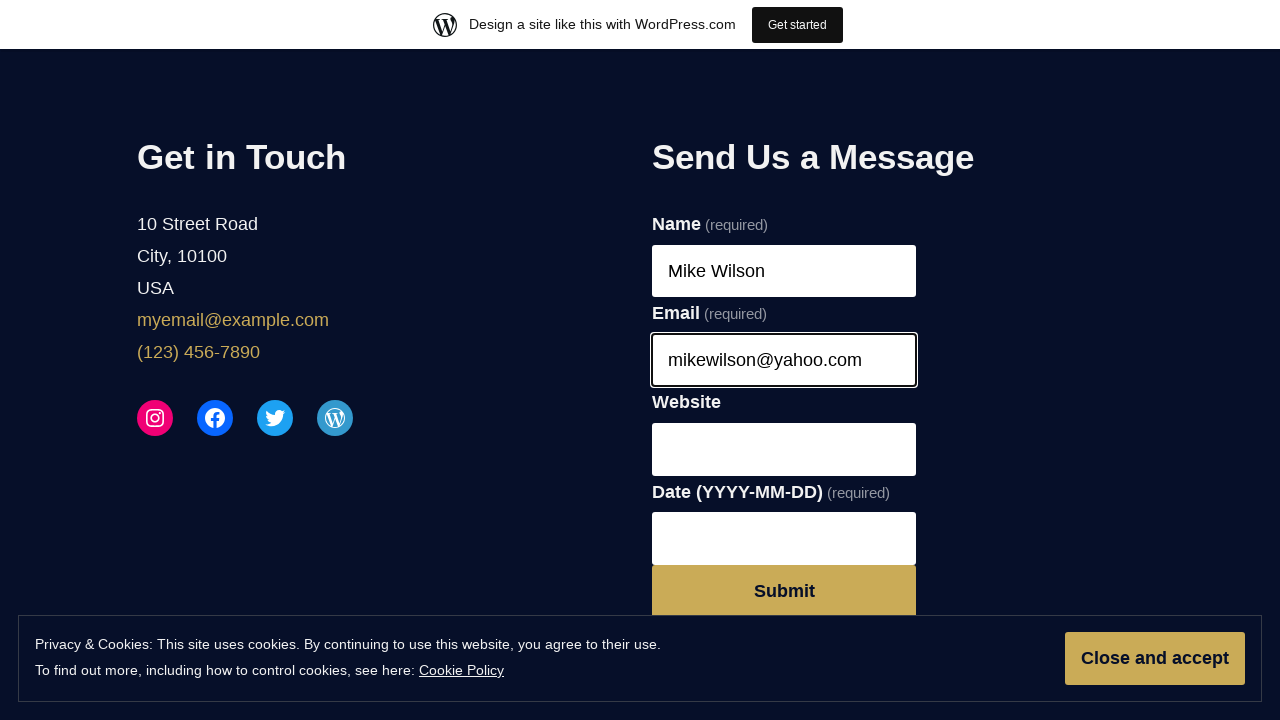

Clicked website input field at (784, 449) on input[name="g7-website"]
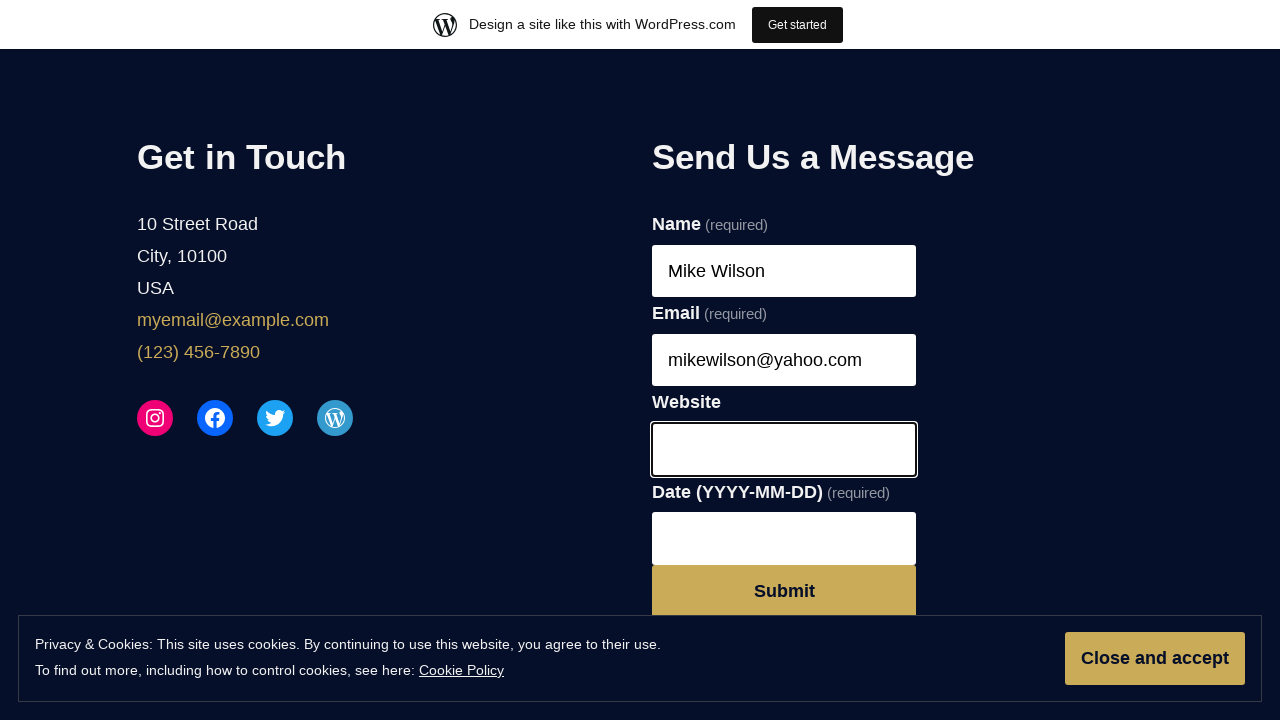

Filled website input with invalid URL format 'some random website text' on input[name="g7-website"]
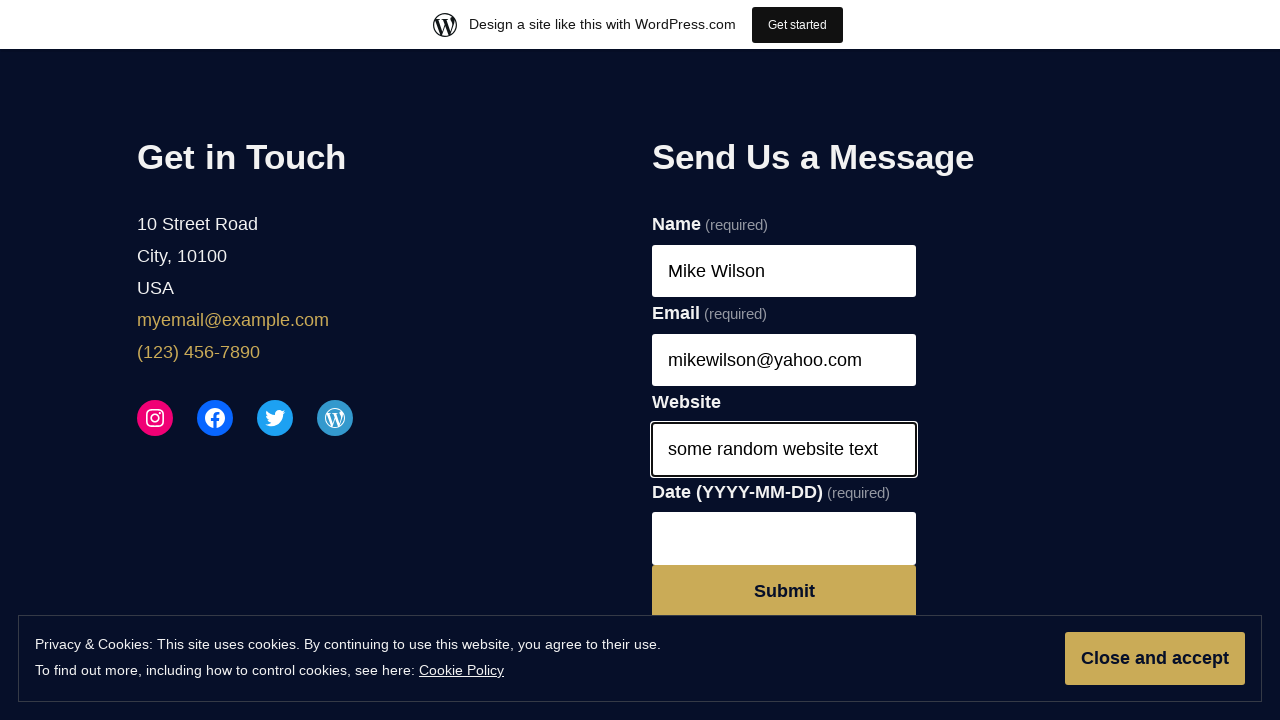

Clicked date input field to open calendar at (784, 538) on input[name="g7-date"]
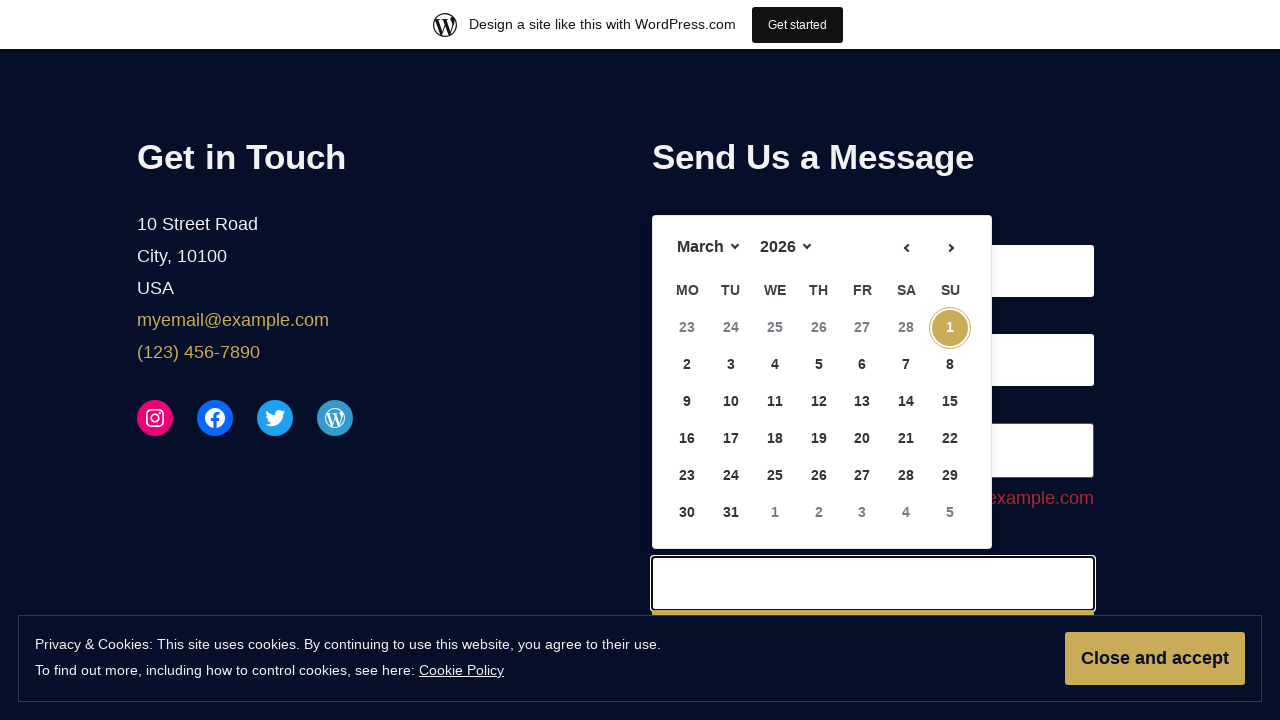

Selected date 27 from calendar picker at (862, 328) on text=27
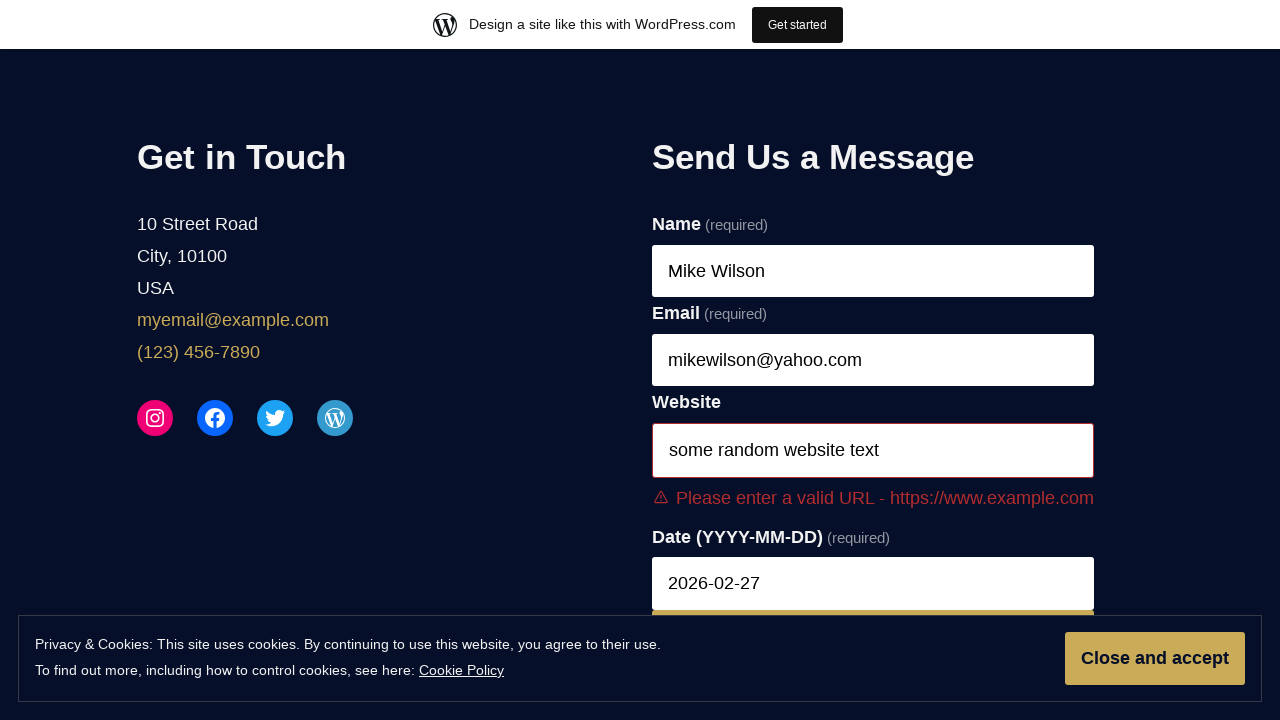

Clicked Submit button to submit contact form with invalid URL at (873, 481) on text=Submit
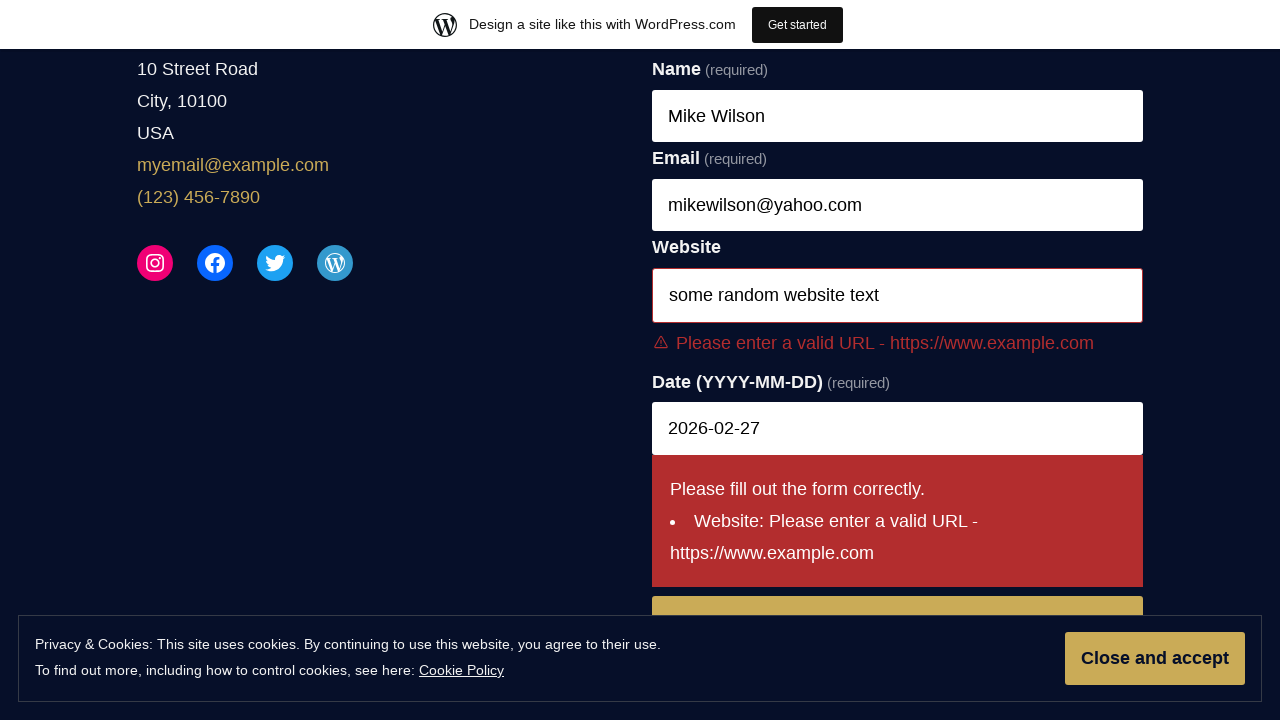

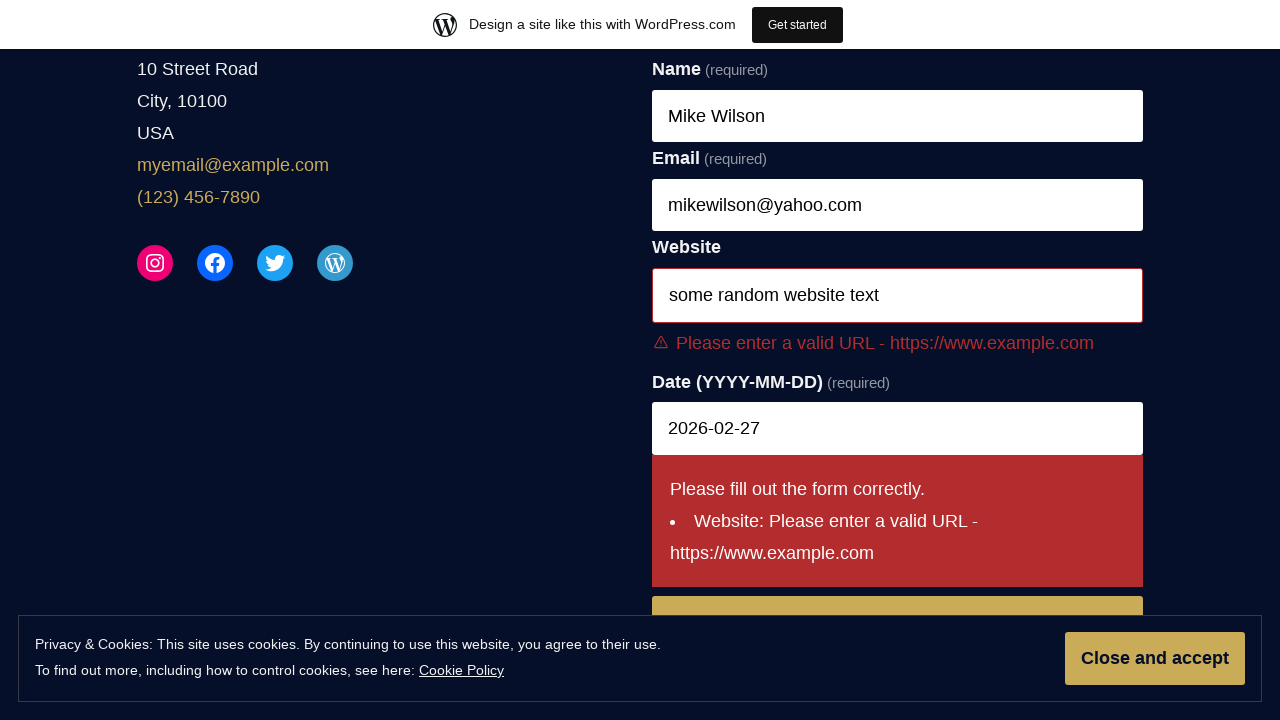